Tests checkbox interactions by checking the first checkbox and unchecking the second checkbox on a demo page

Starting URL: https://the-internet.herokuapp.com/checkboxes

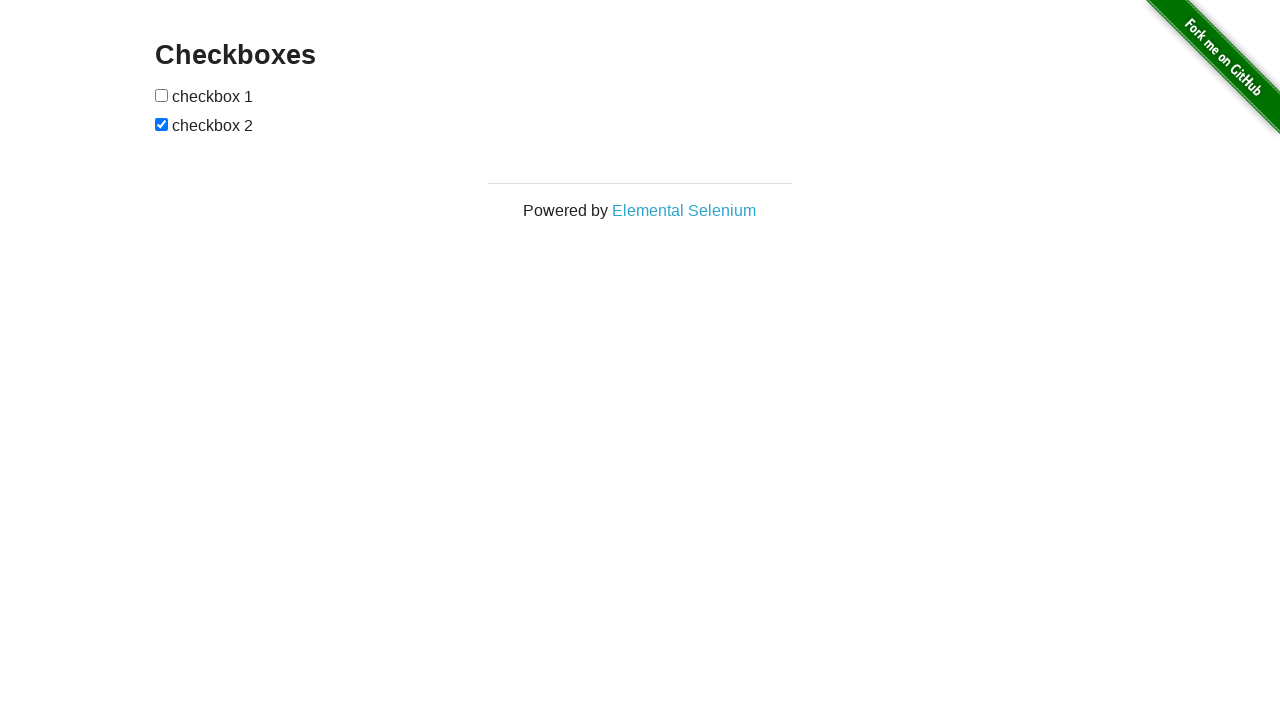

Checked the first checkbox at (162, 95) on internal:role=checkbox >> nth=0
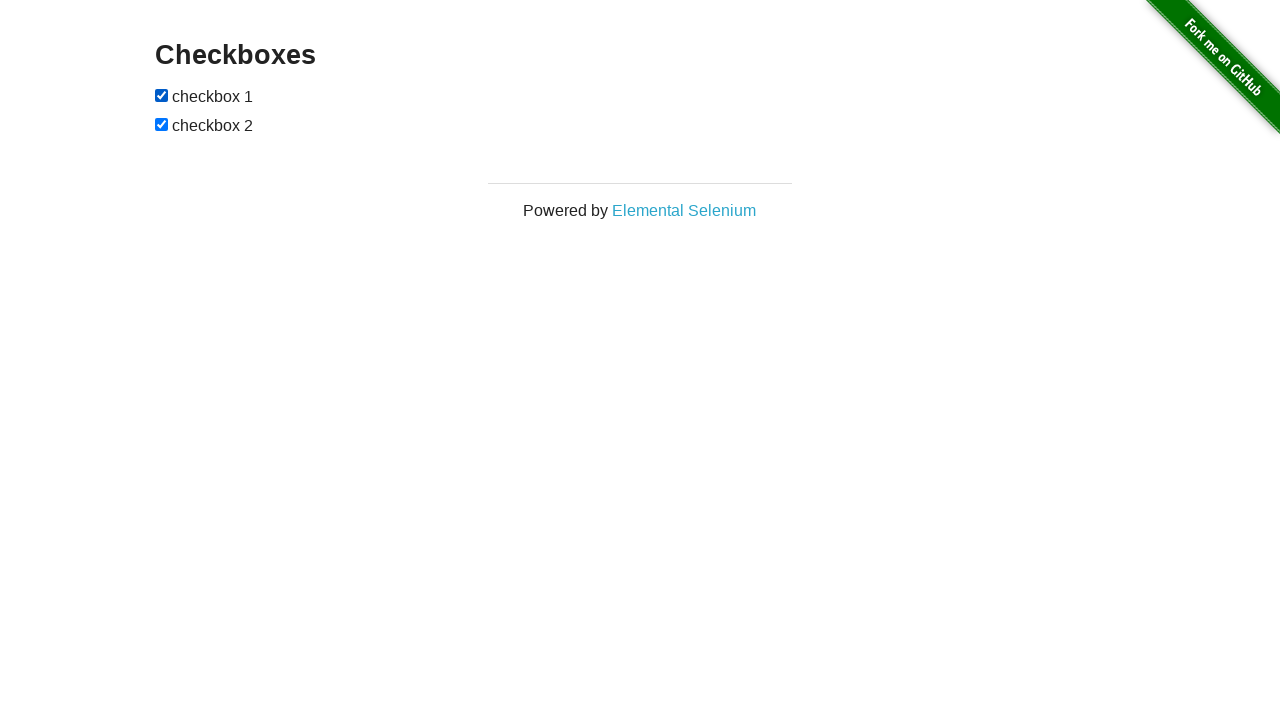

Unchecked the second checkbox at (162, 124) on internal:role=checkbox >> nth=-1
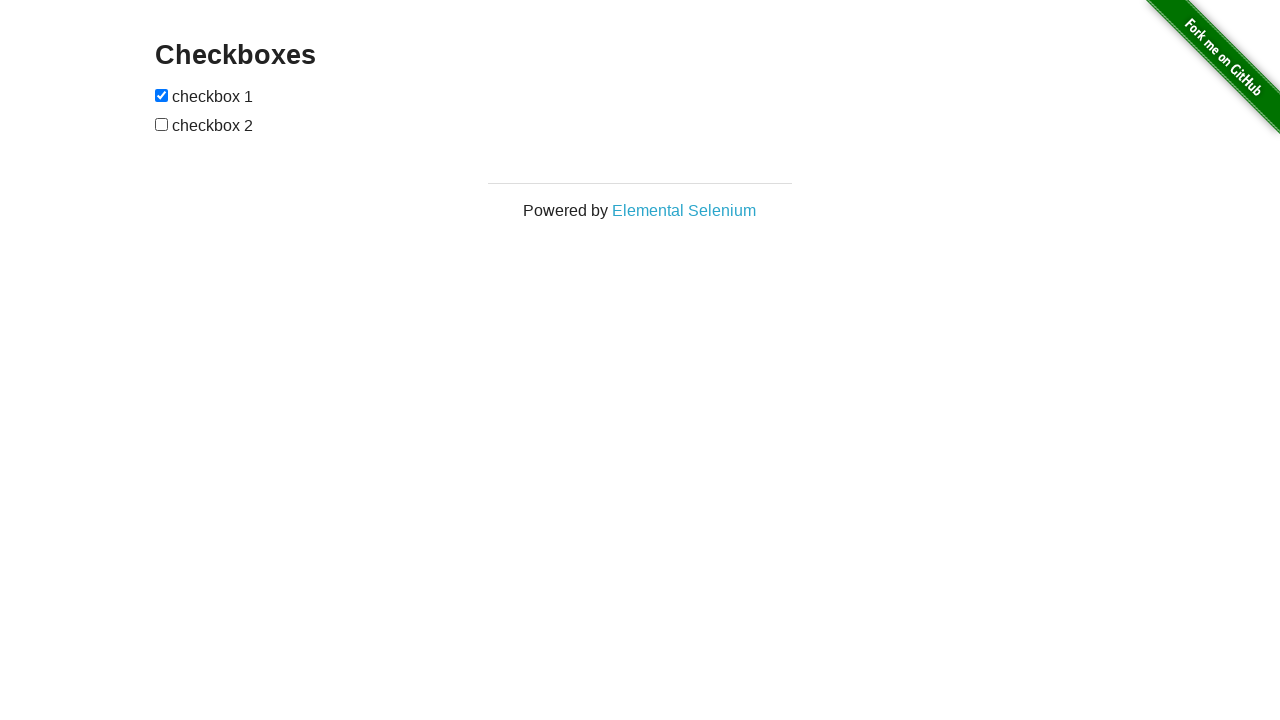

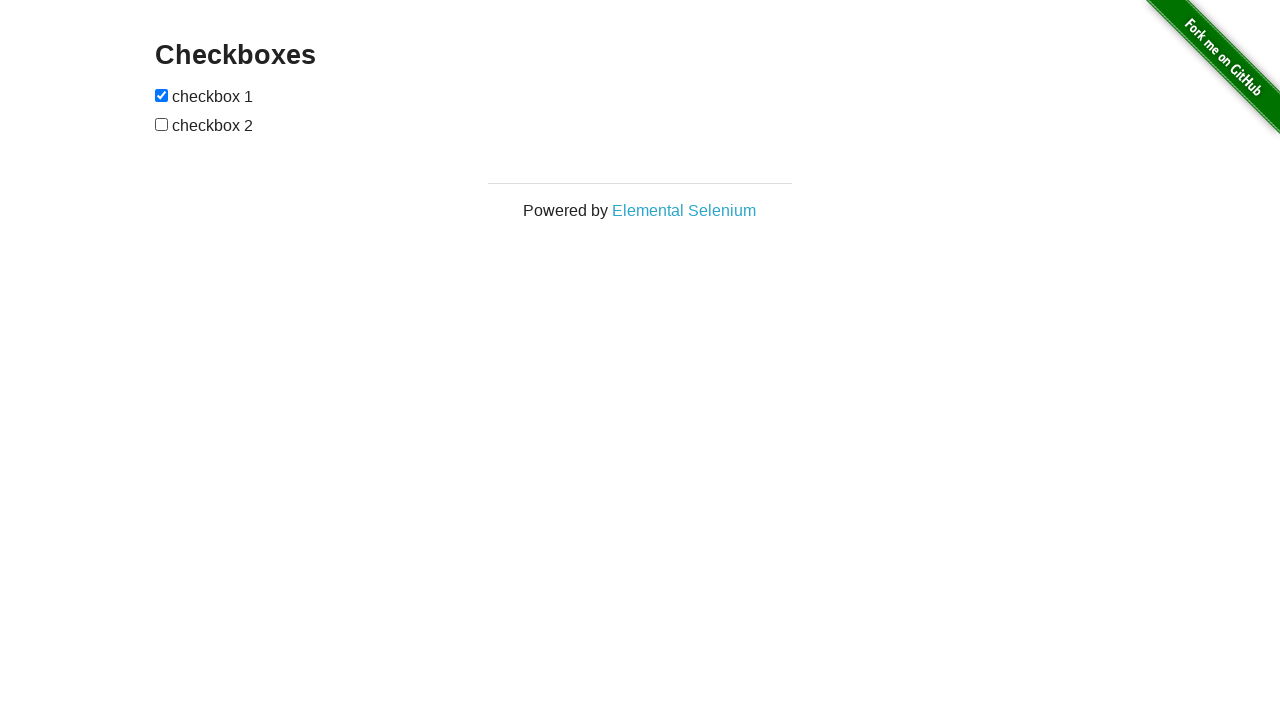